Tests a registration form by filling in personal information (first name, last name, job title), selecting a radio button for education level, checking a preference checkbox, selecting from a dropdown menu, picking today's date from a datepicker, and submitting the form.

Starting URL: https://formy-project.herokuapp.com/form

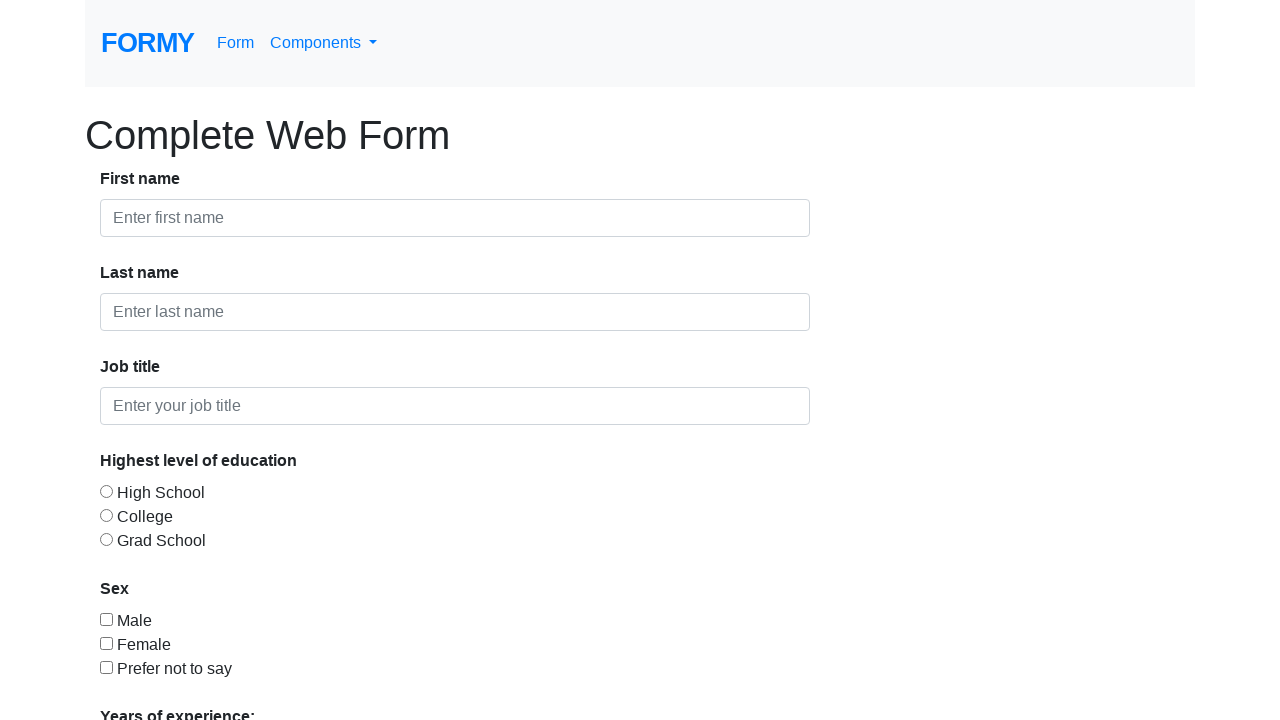

Filled in first name field with 'Selenium' on #first-name
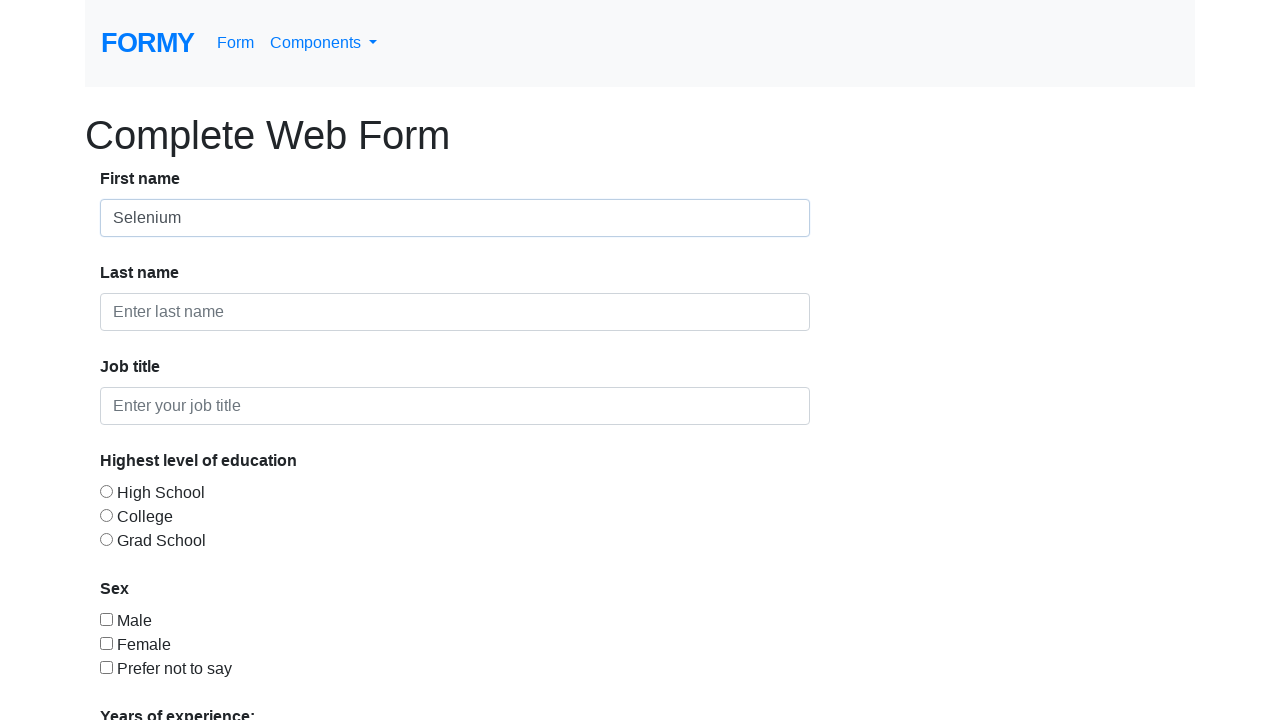

Filled in last name field with 'Training' on #last-name
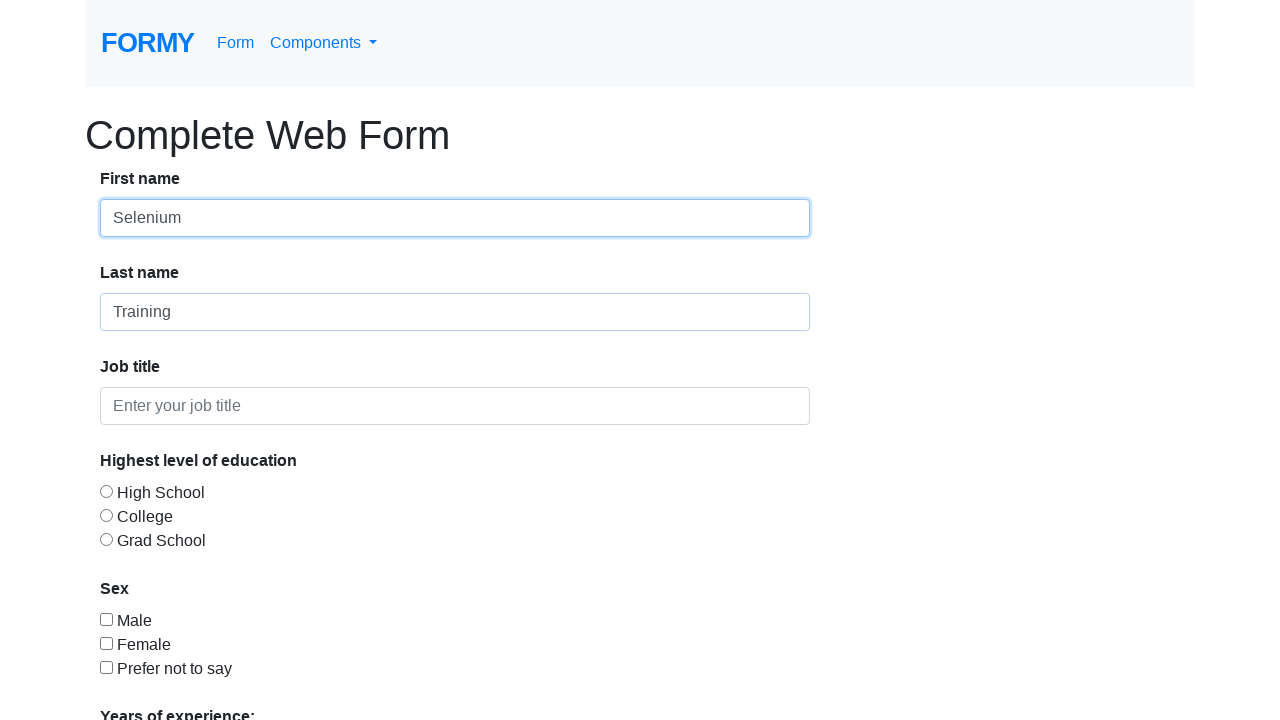

Filled in job title field with 'SDET' on #job-title
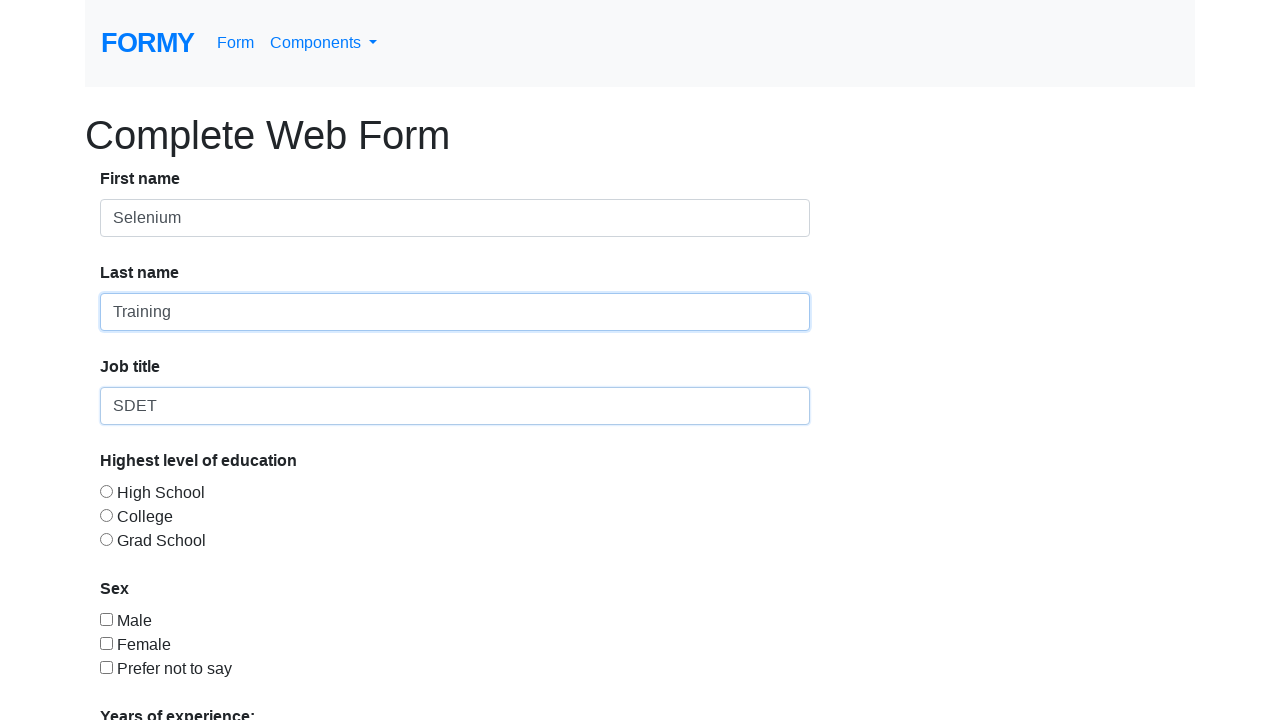

Selected 'High School' education level radio button at (106, 491) on #radio-button-1
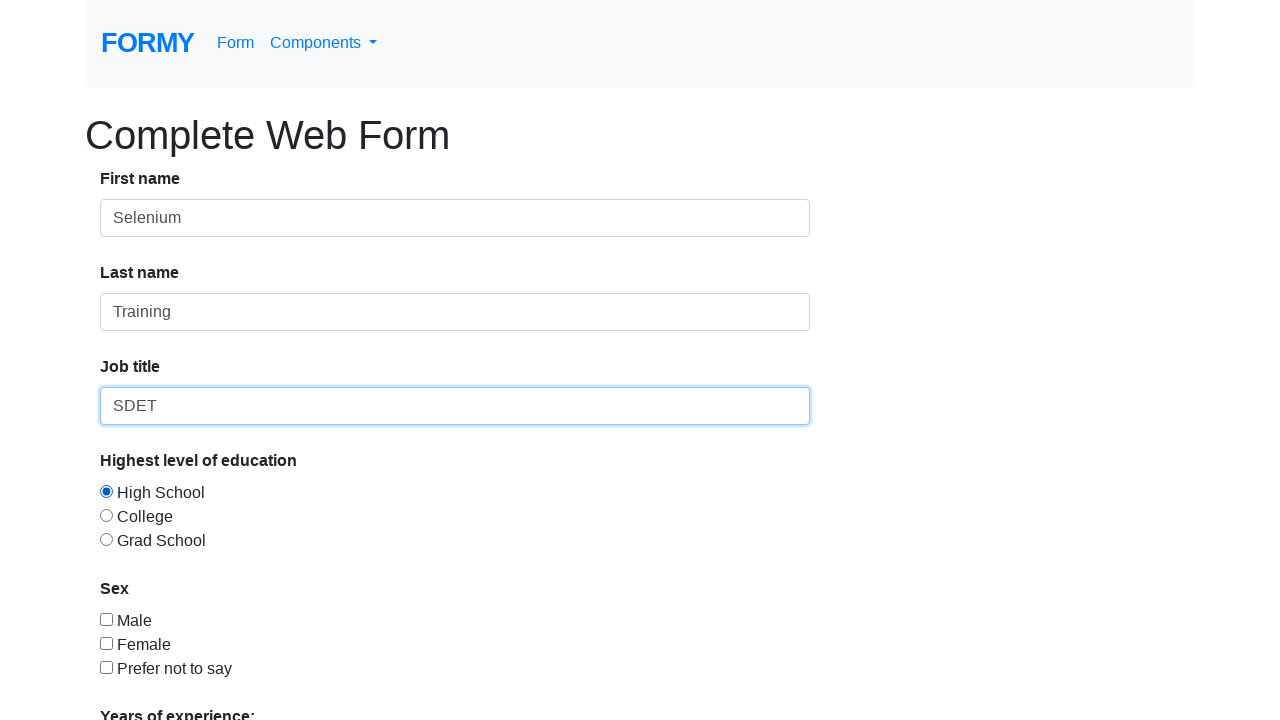

Checked preference checkbox at (106, 667) on #checkbox-3
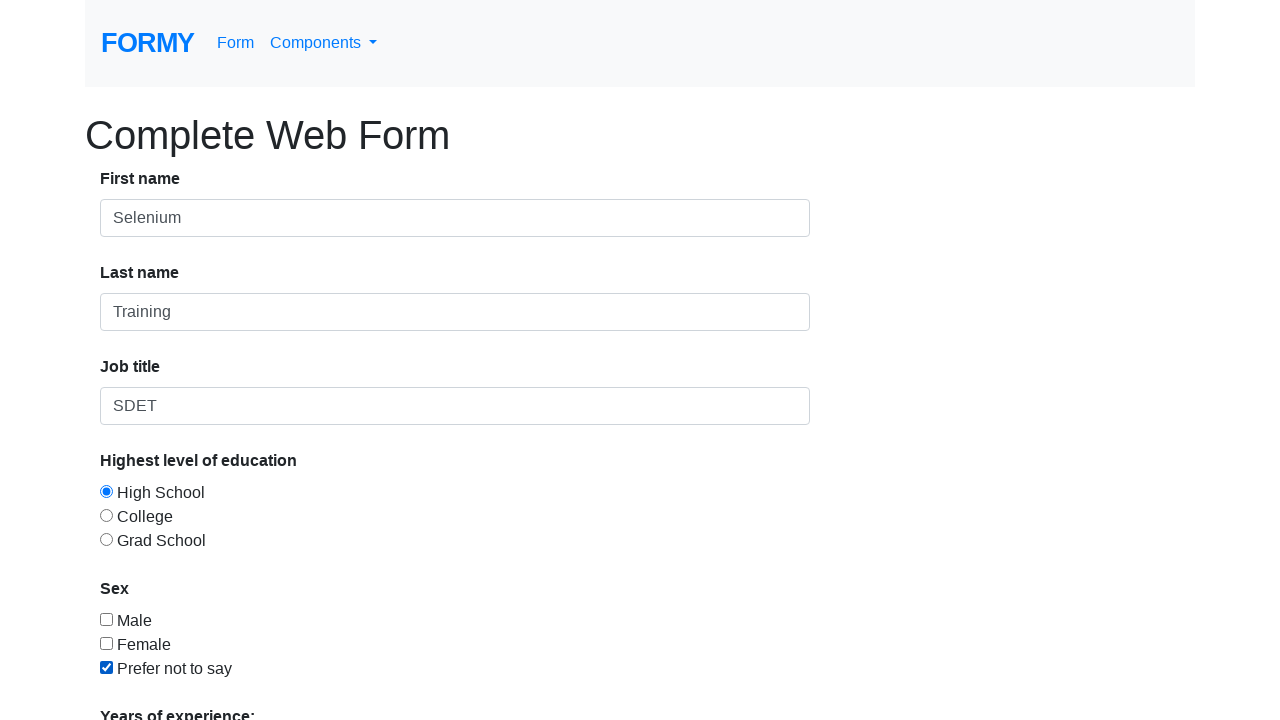

Selected option '2-4' from dropdown menu on #select-menu
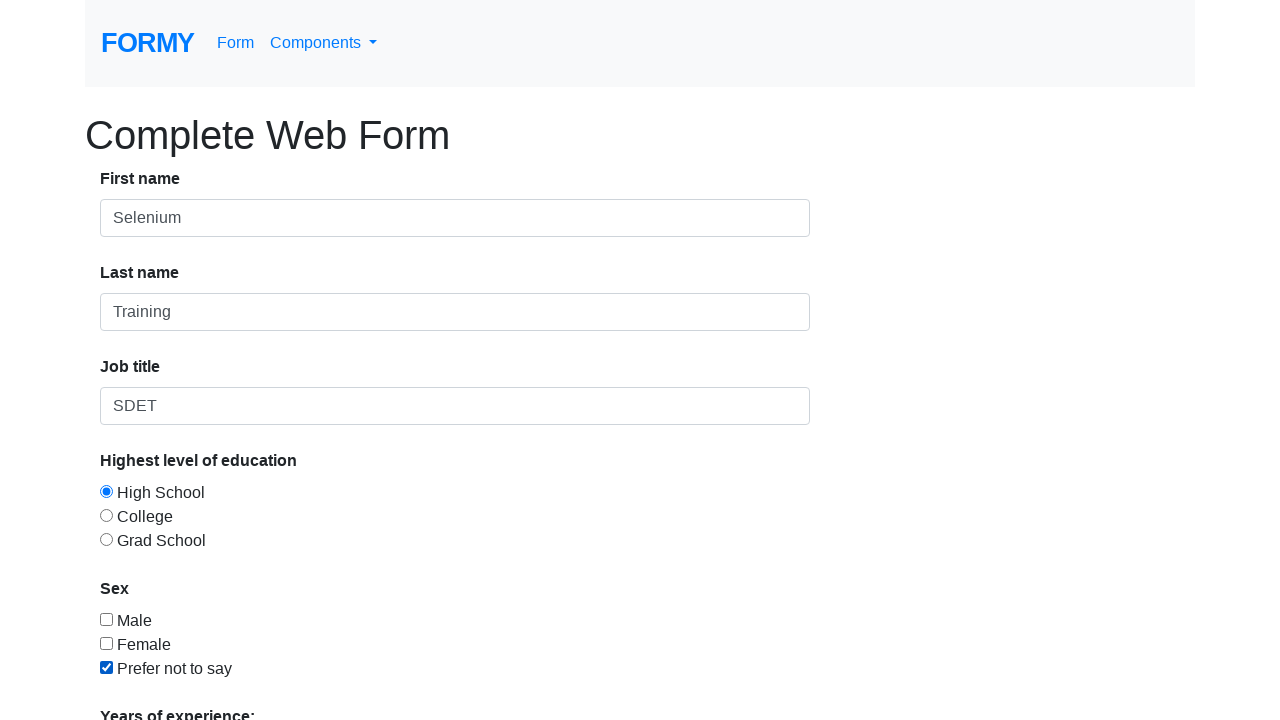

Opened datepicker at (270, 613) on #datepicker
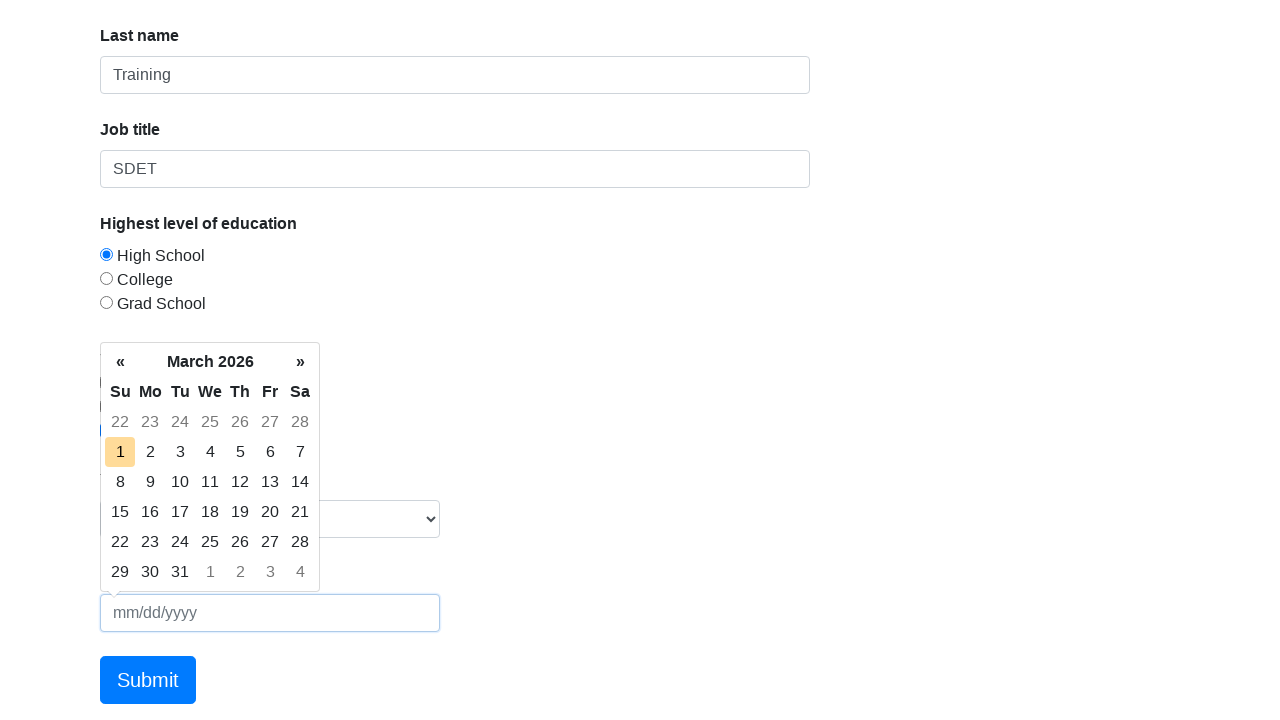

Selected today's date from datepicker at (120, 452) on td.today.day
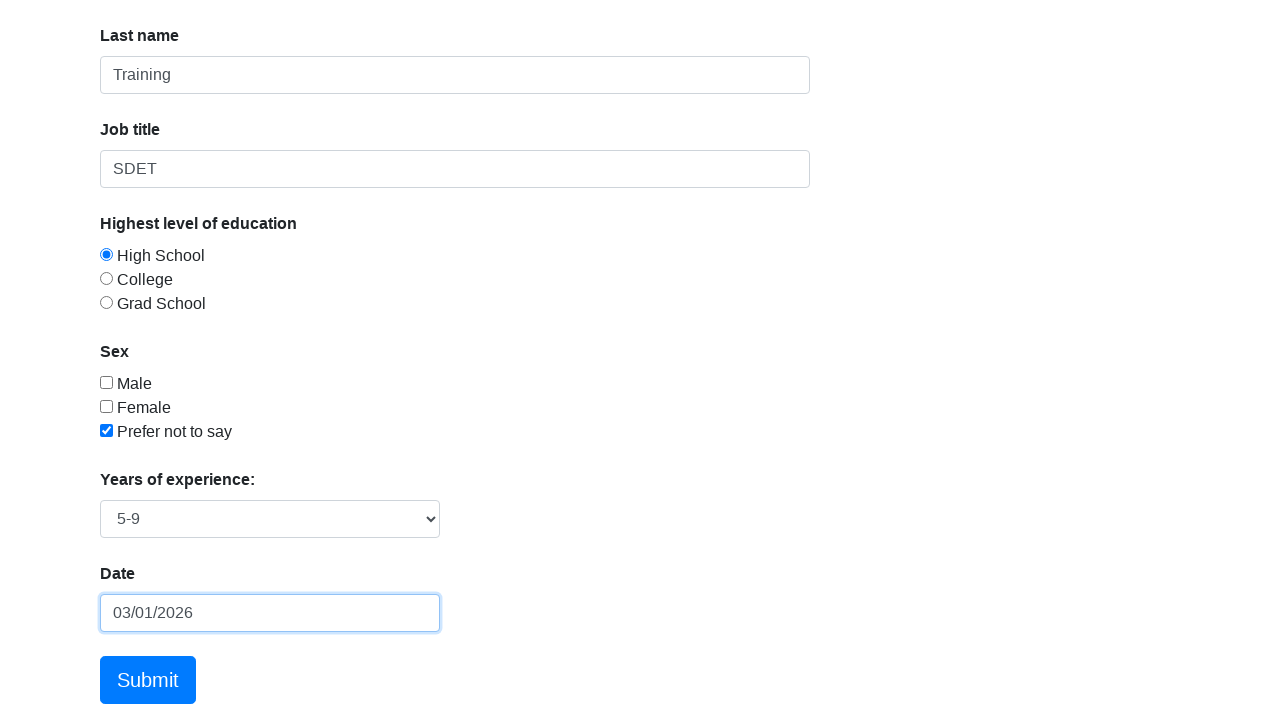

Clicked Submit button to submit the form at (148, 680) on a:text('Submit')
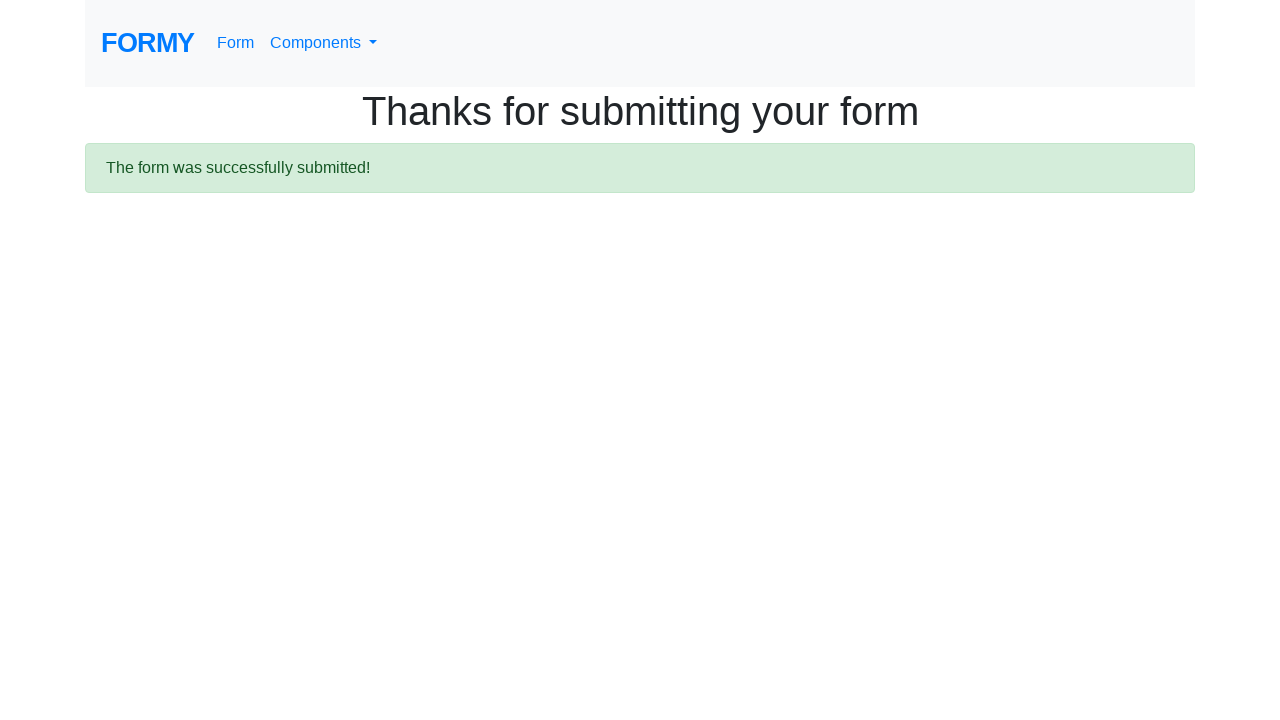

Form submission successful - success message displayed
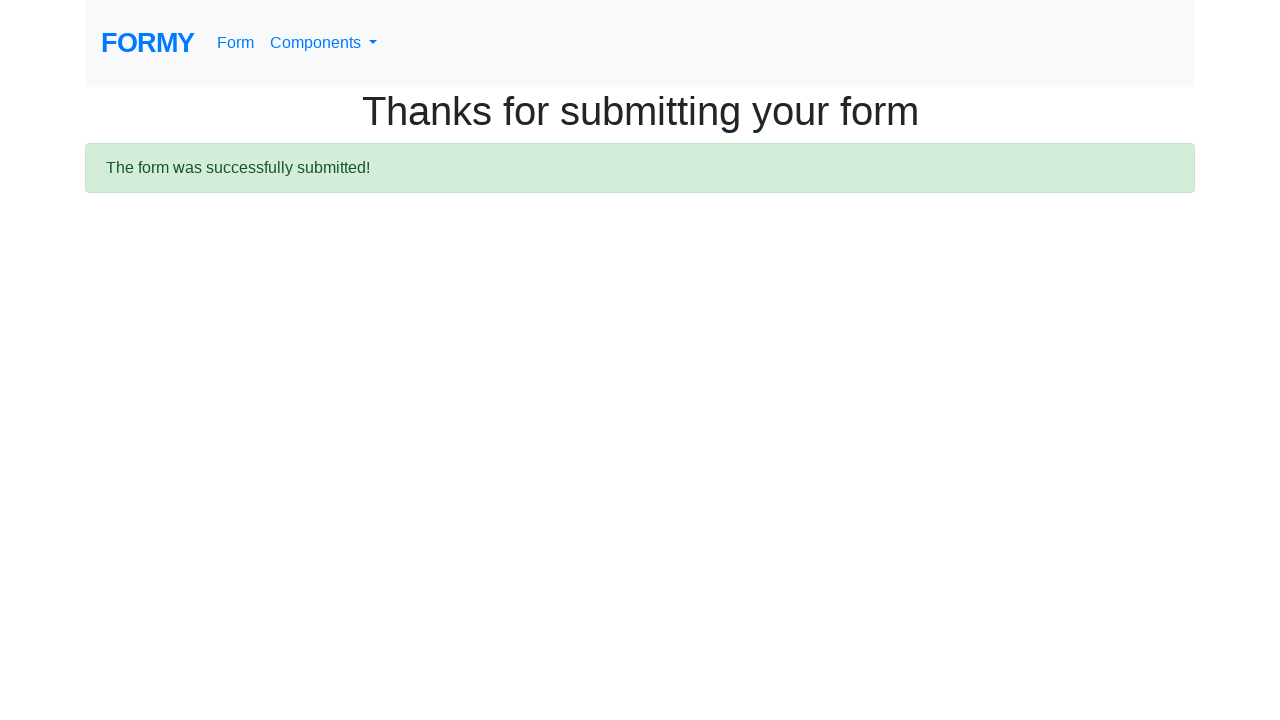

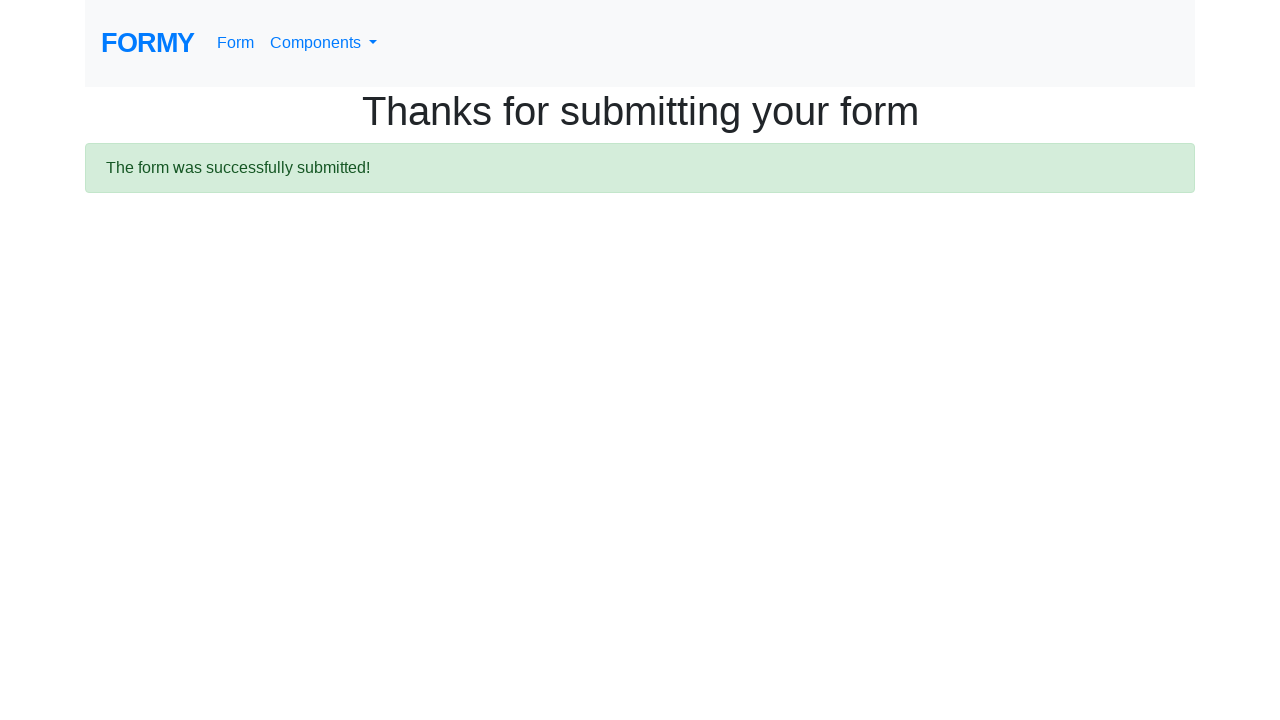